Tests that username confirmation shows the name in URL-encoded format (spaces replaced with plus signs) after form submission

Starting URL: https://eviltester.github.io/synchole/form.html

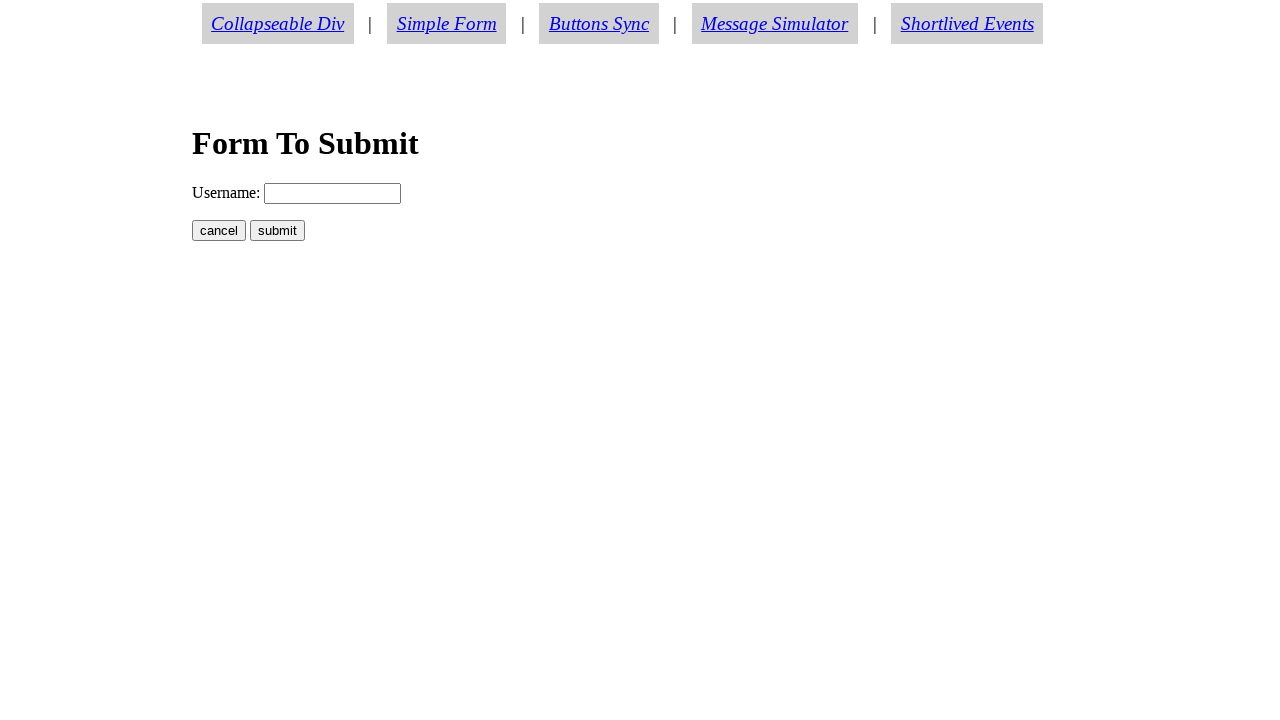

Navigated to form page
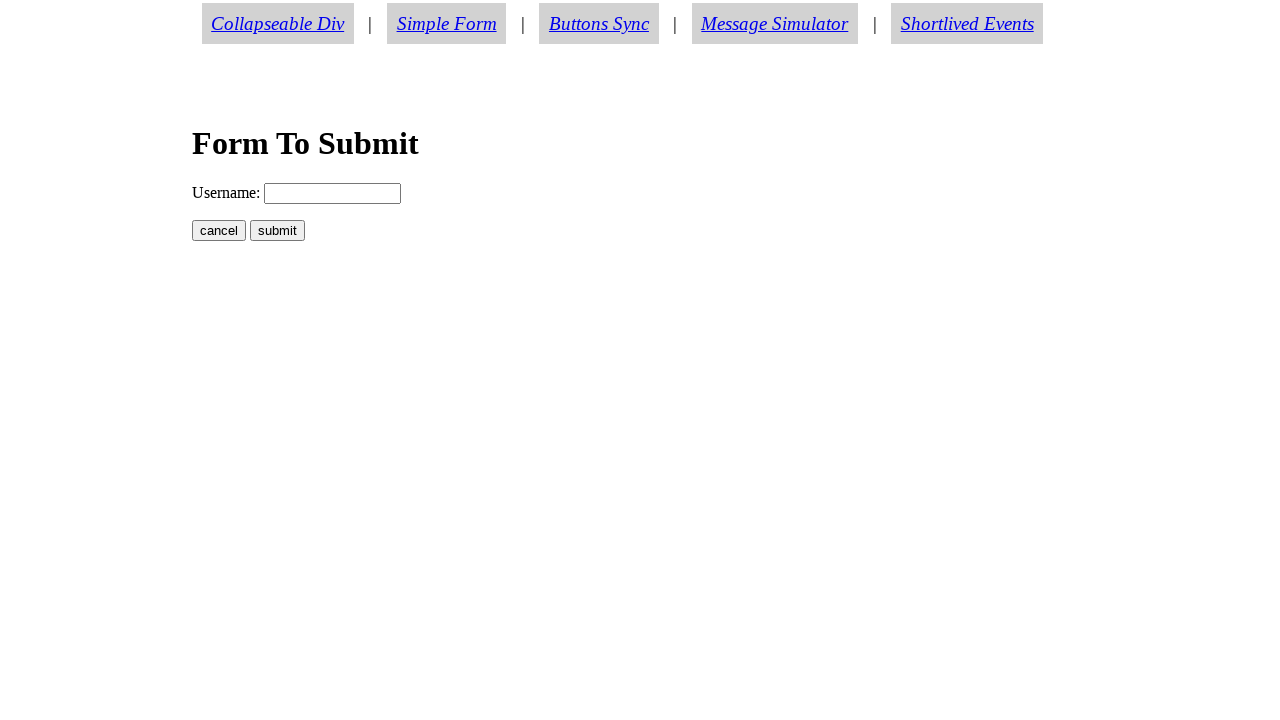

Filled username field with 'Xander Harris' on input[name='username']
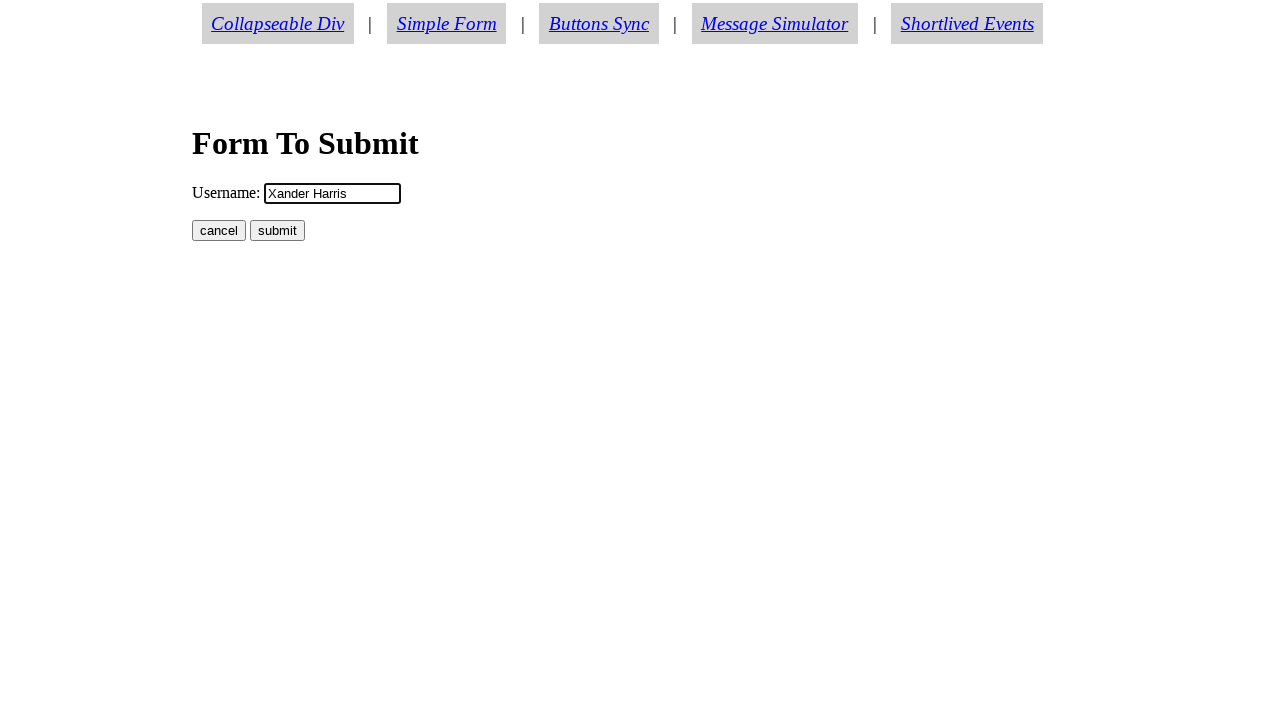

Clicked submit button at (278, 231) on input[type='submit'], button[type='submit']
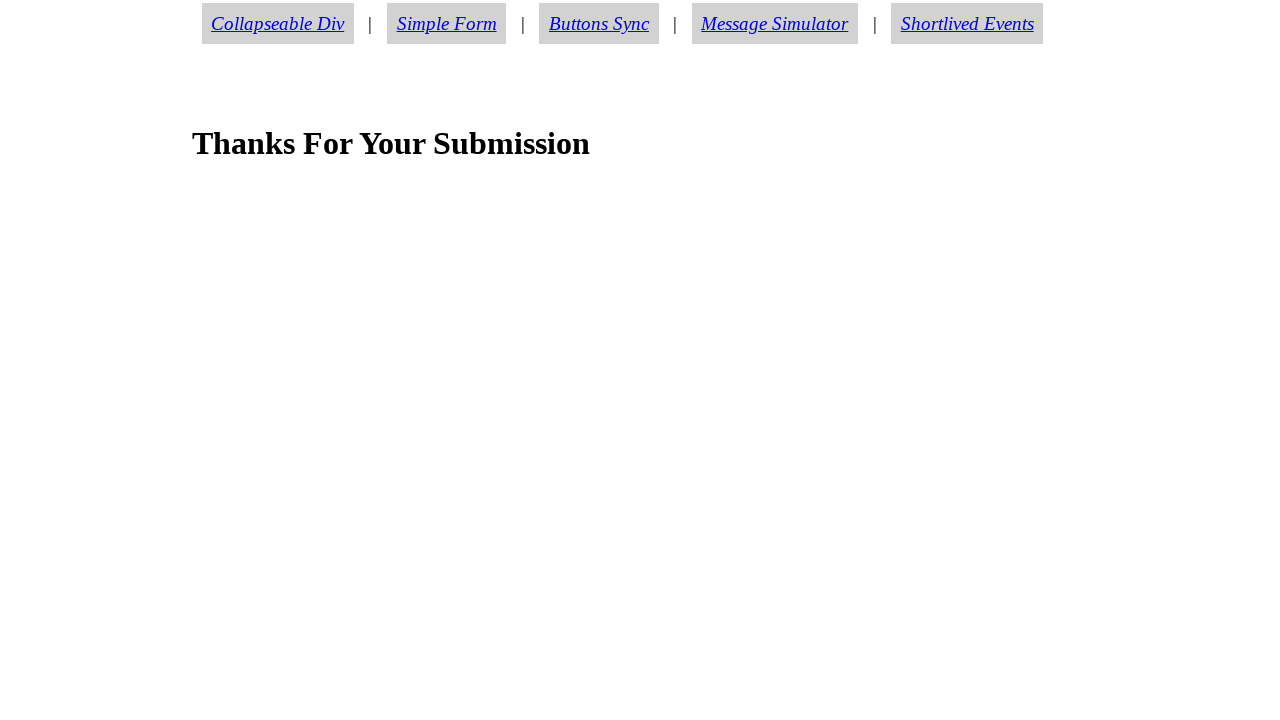

Username confirmation appeared with URL-encoded format 'Xander+Harris'
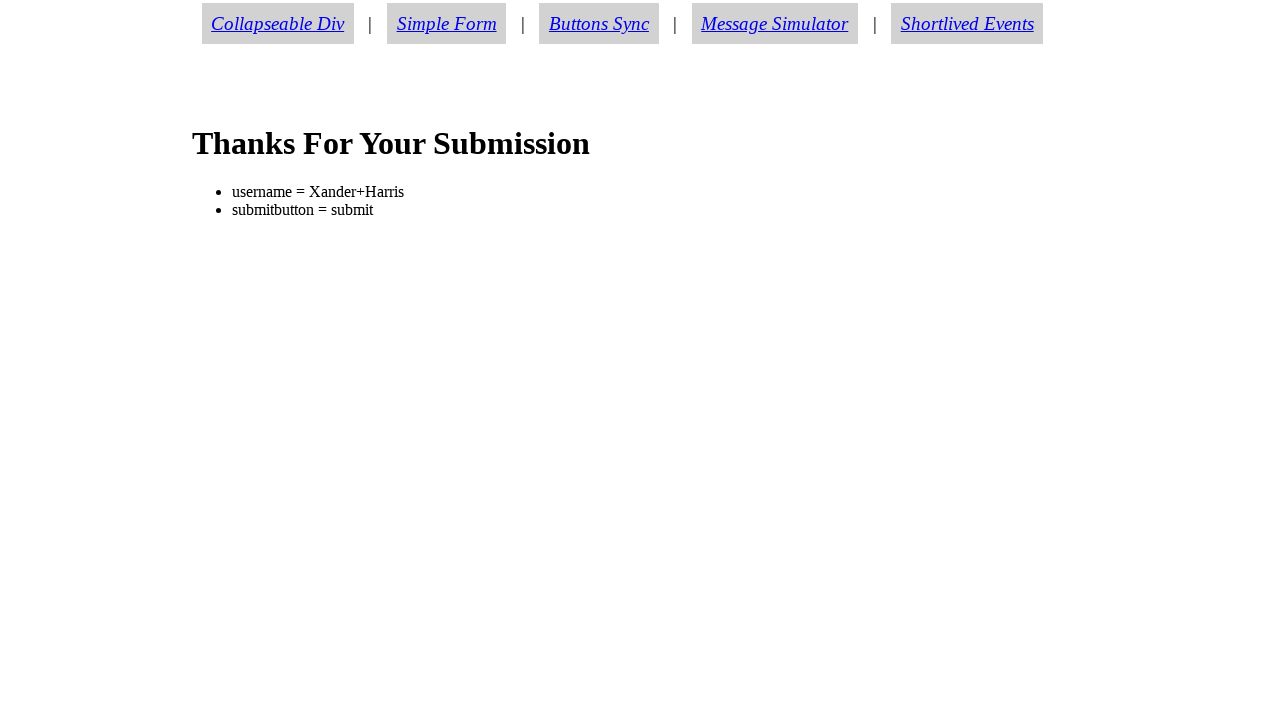

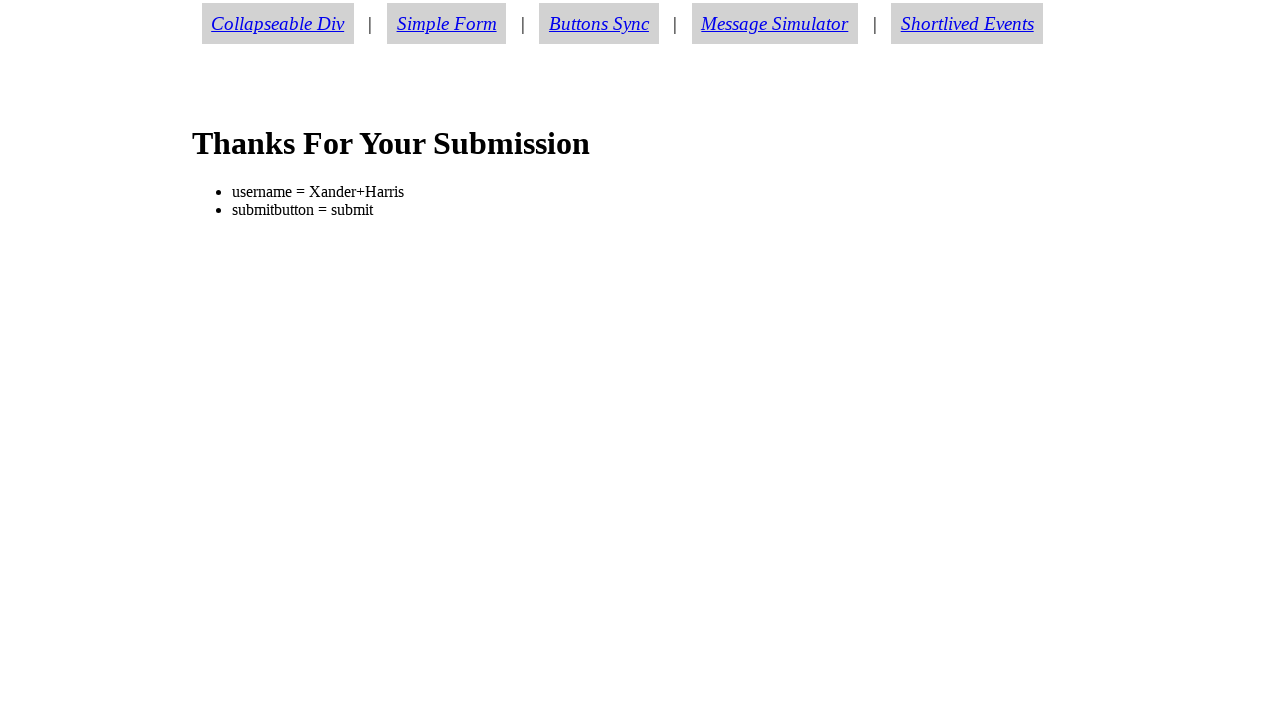